Tests table sorting functionality by clicking on the column header and verifying that vegetable names are displayed in sorted order

Starting URL: https://rahulshettyacademy.com/seleniumPractise/#/offers

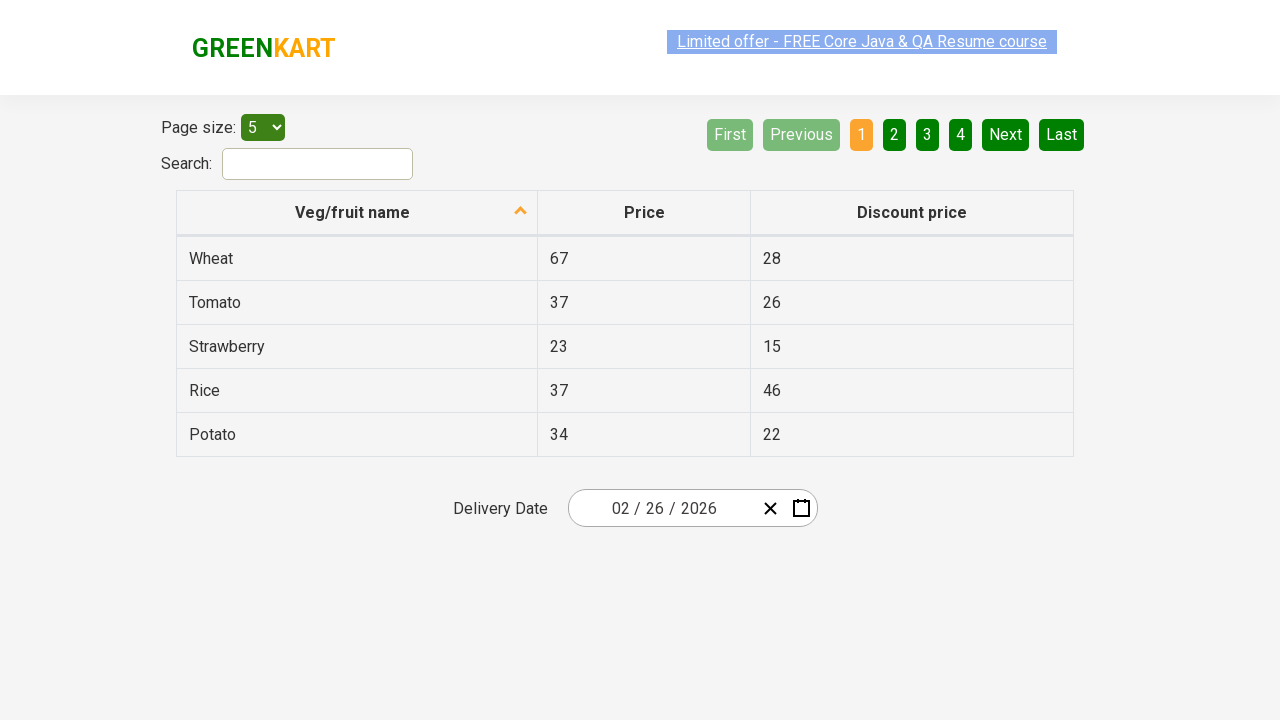

Clicked on 'Veg/fruit name' column header to sort at (353, 212) on xpath=//span[text()='Veg/fruit name']
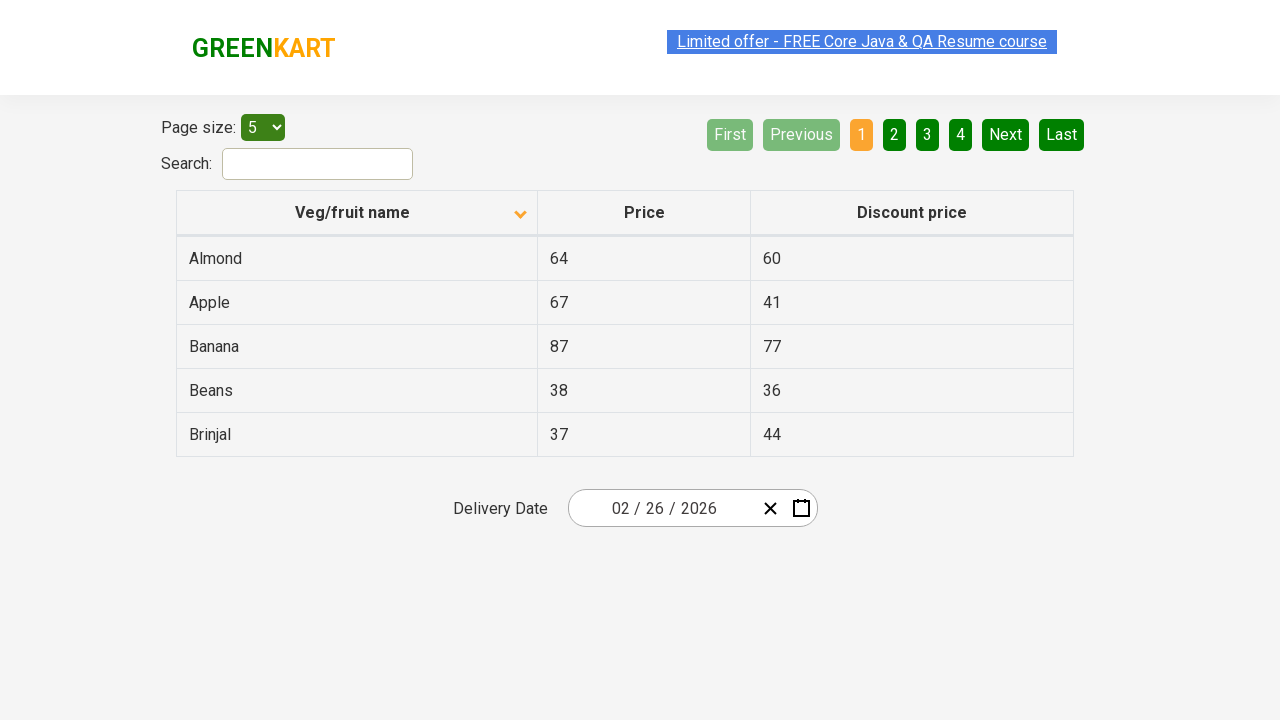

Waited for table to be sorted
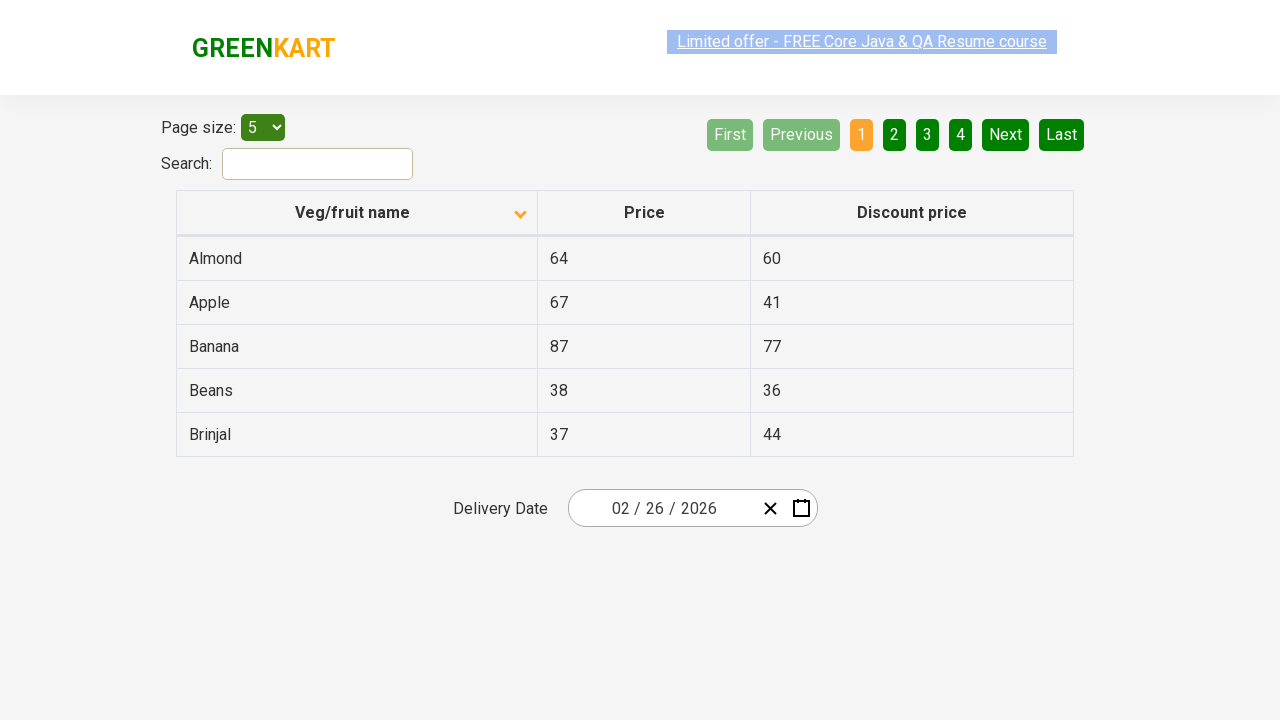

Collected all vegetable names from the first column
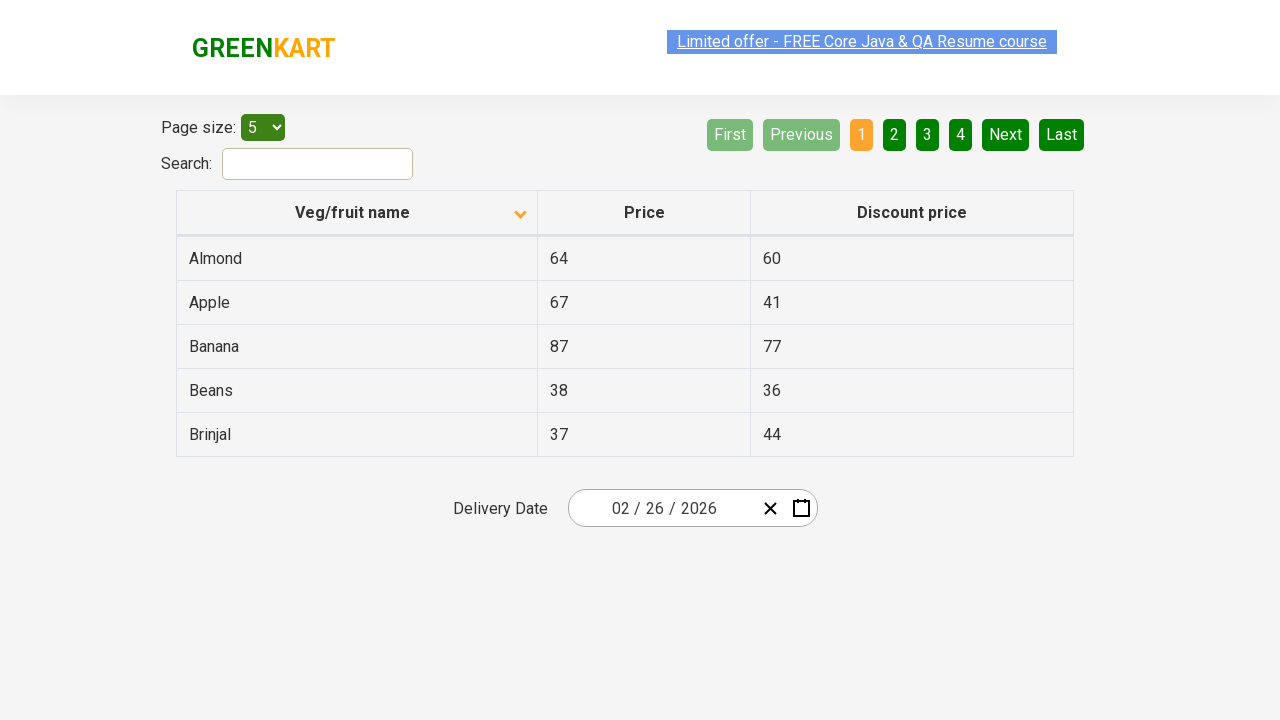

Extracted text content from vegetable name elements
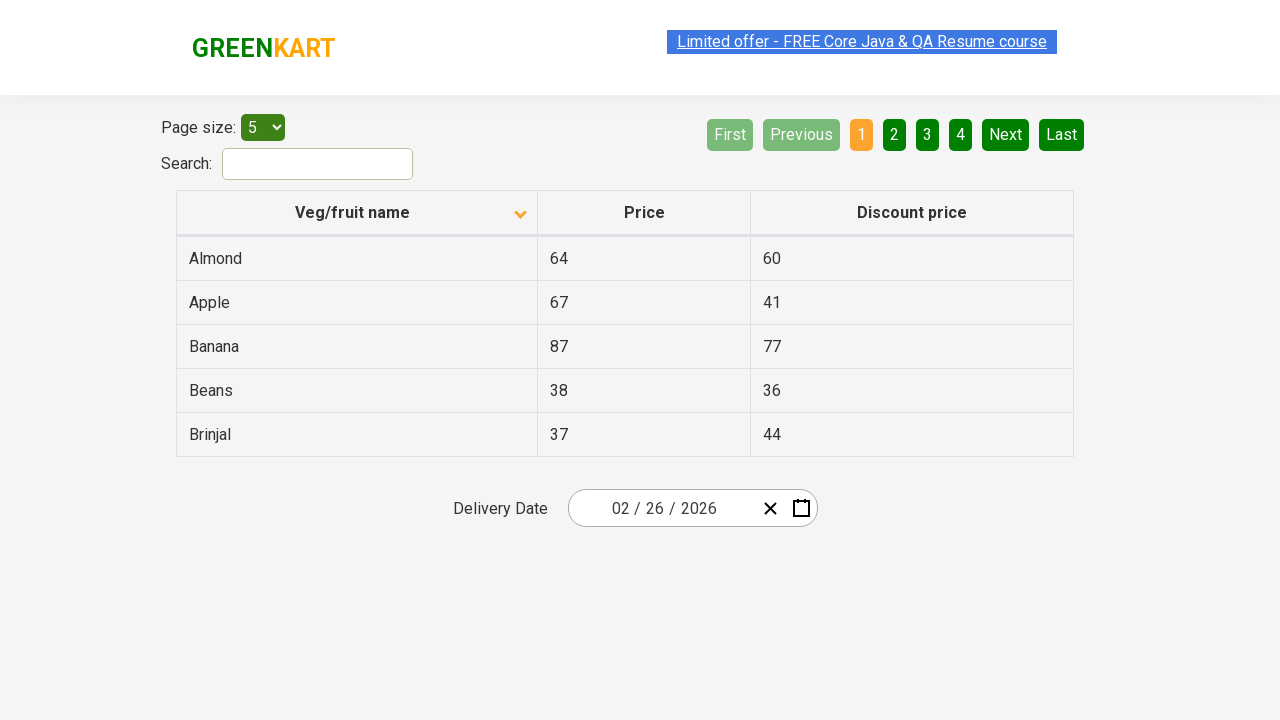

Created a copy of the original vegetable list from table
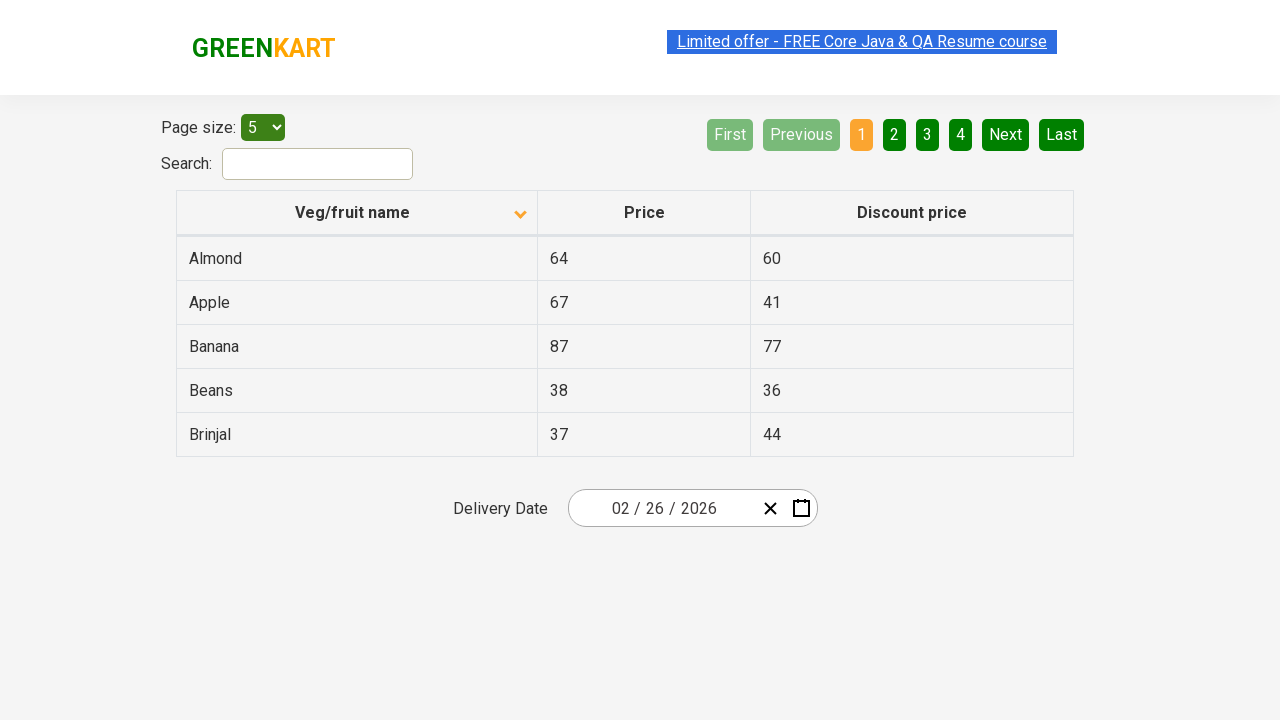

Sorted the vegetable list alphabetically
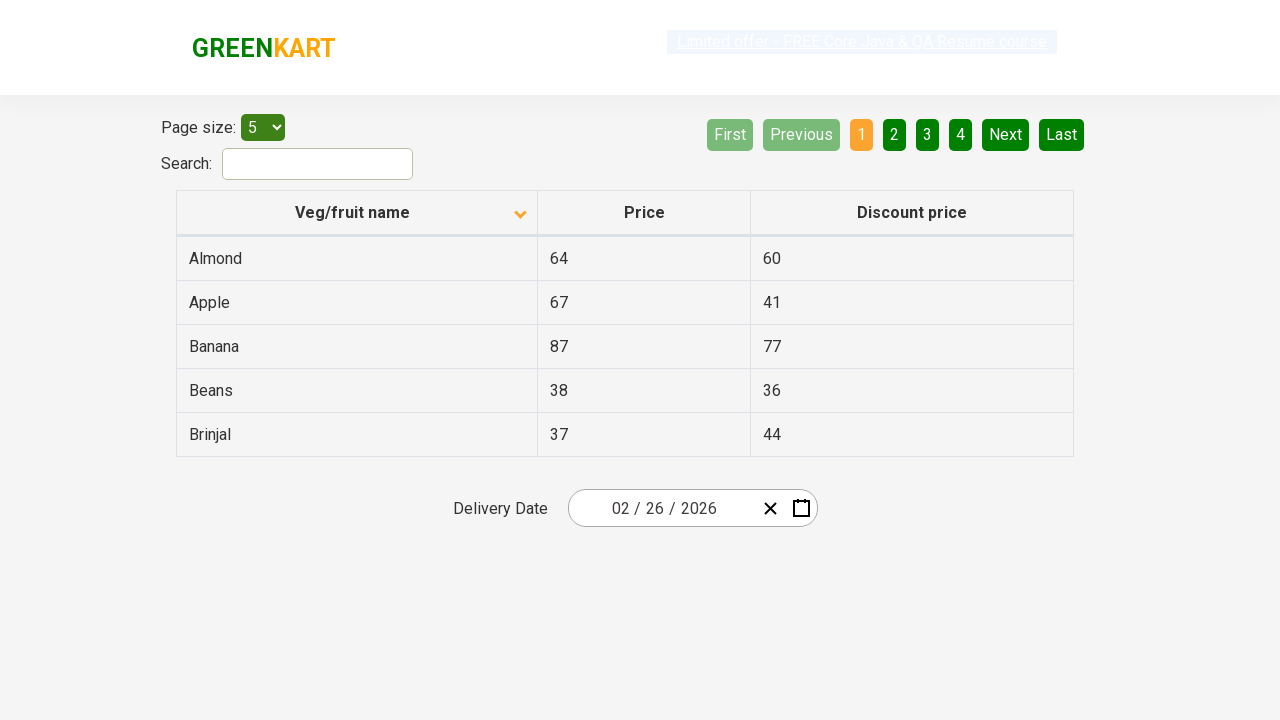

Verified that table vegetable names are correctly sorted in alphabetical order
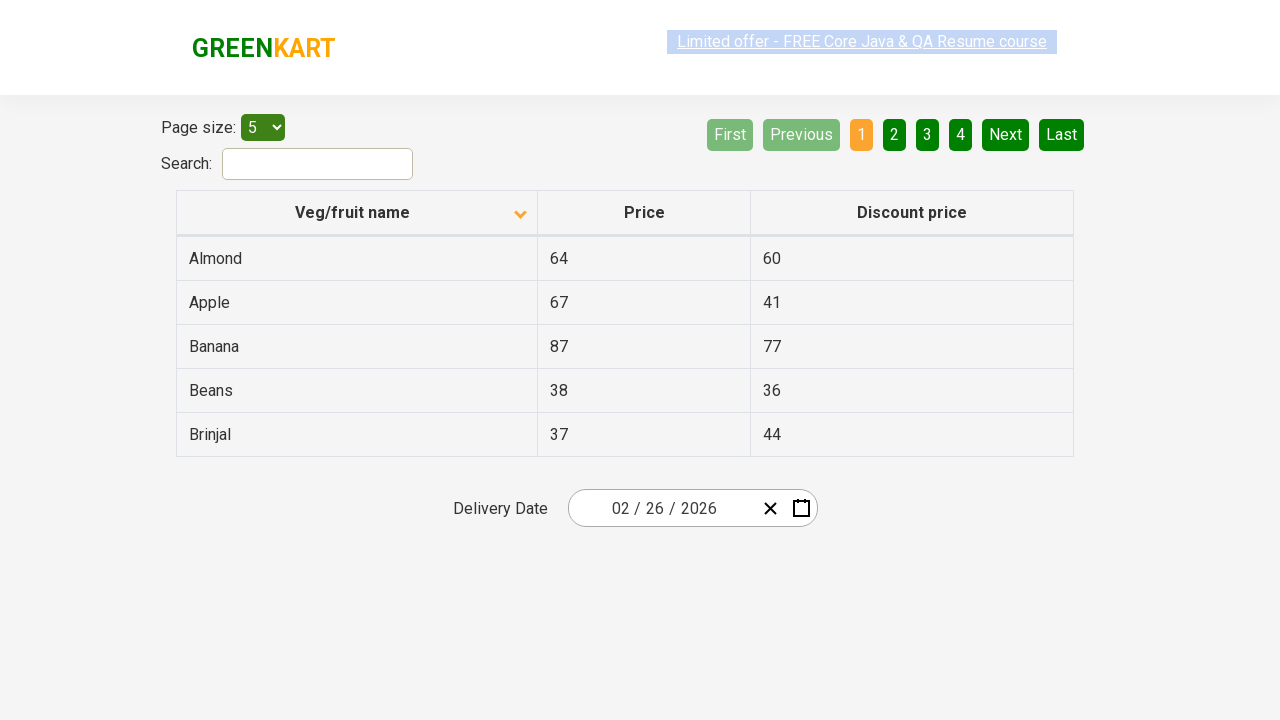

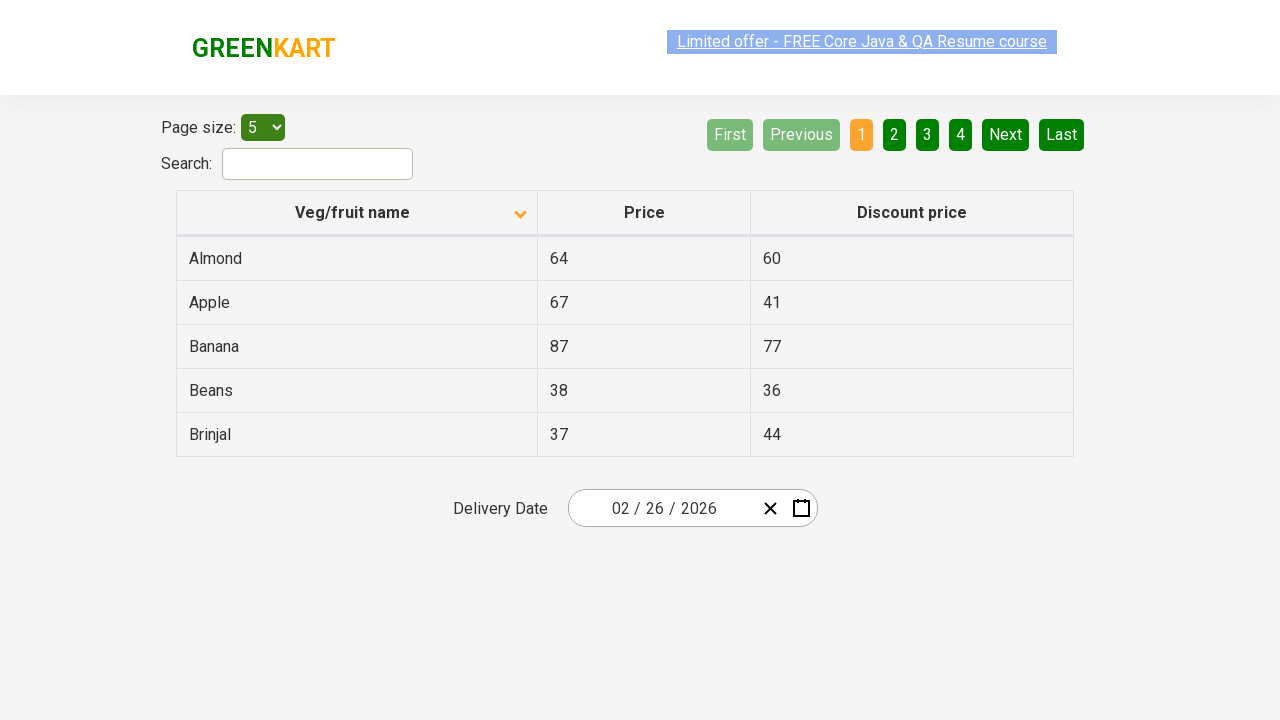